Validates that the SEER logo subtitle is displayed on the BAPS Satsang Exams homepage

Starting URL: https://www.bapssatsangexams.org/

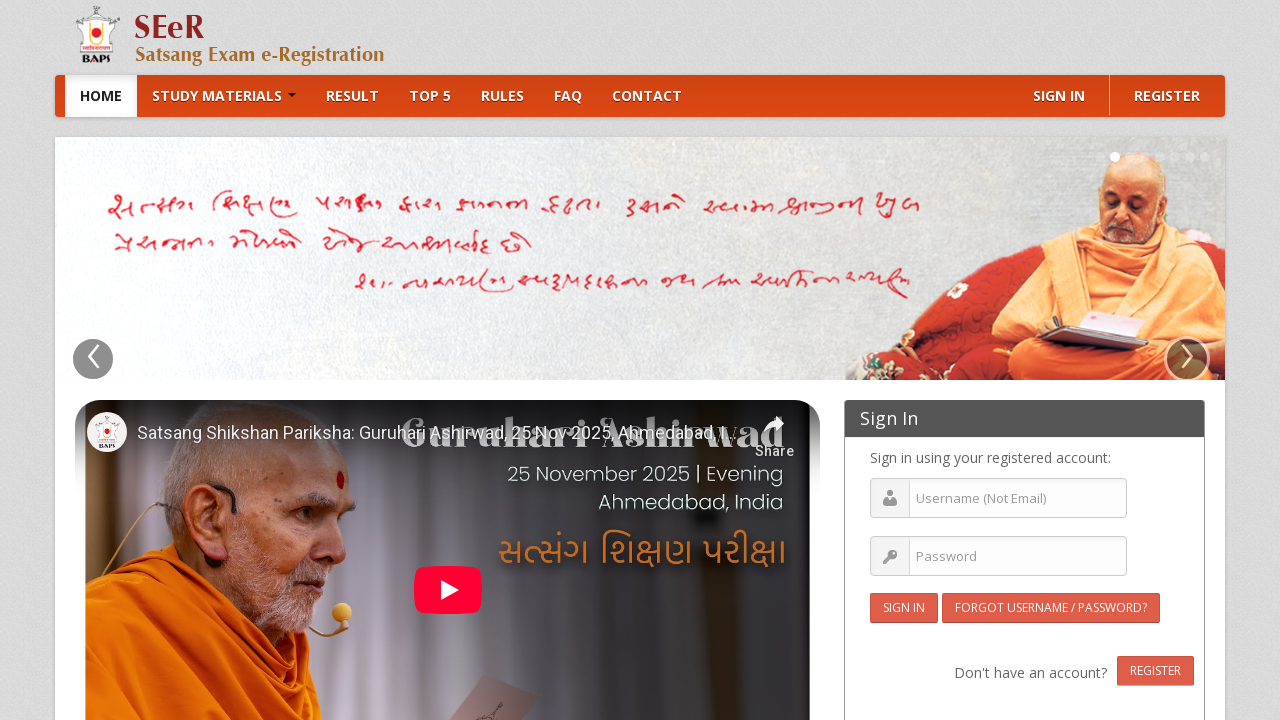

Waited for SEER logo subtitle element to load
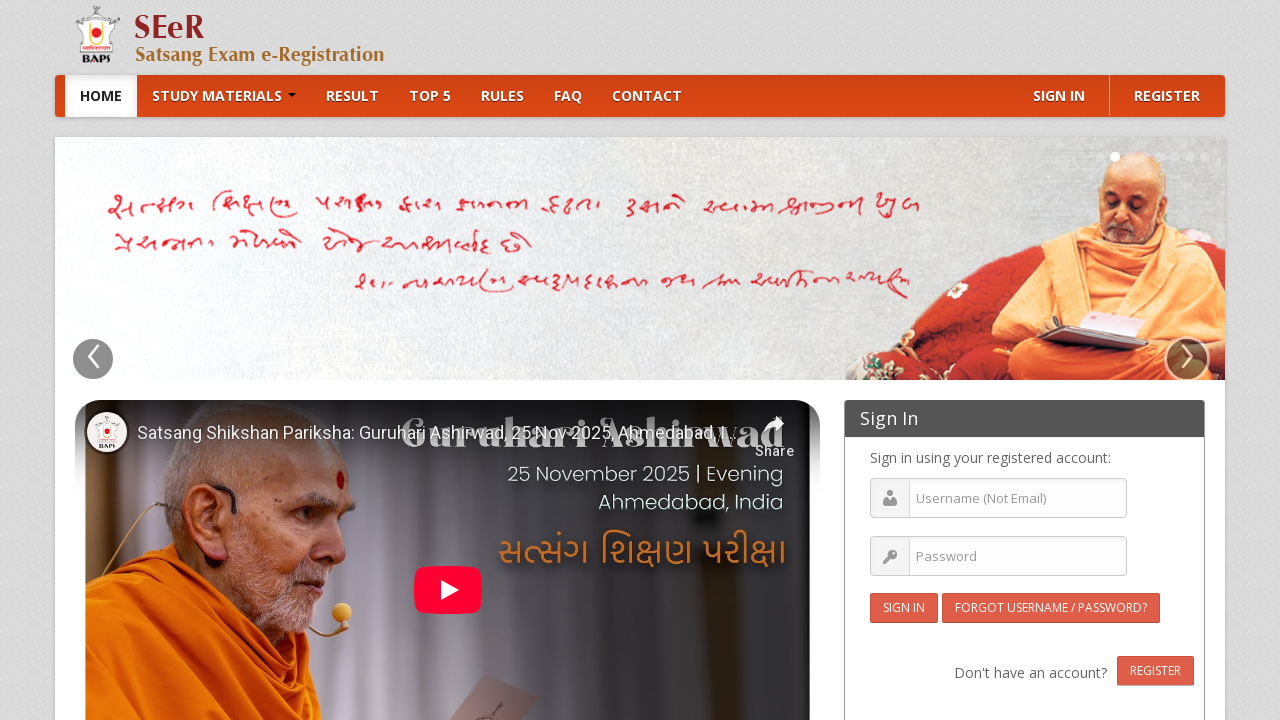

Located SEER logo subtitle element
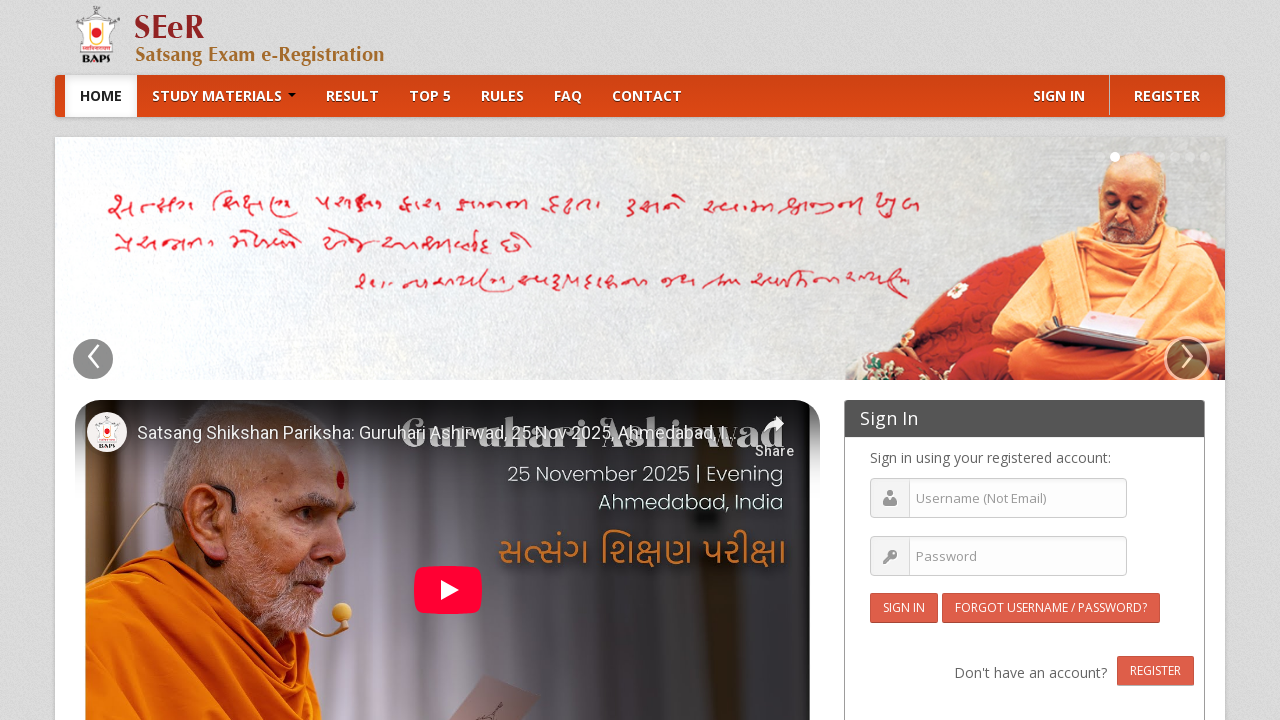

Verified that SEER logo subtitle is visible on BAPS Satsang Exams homepage
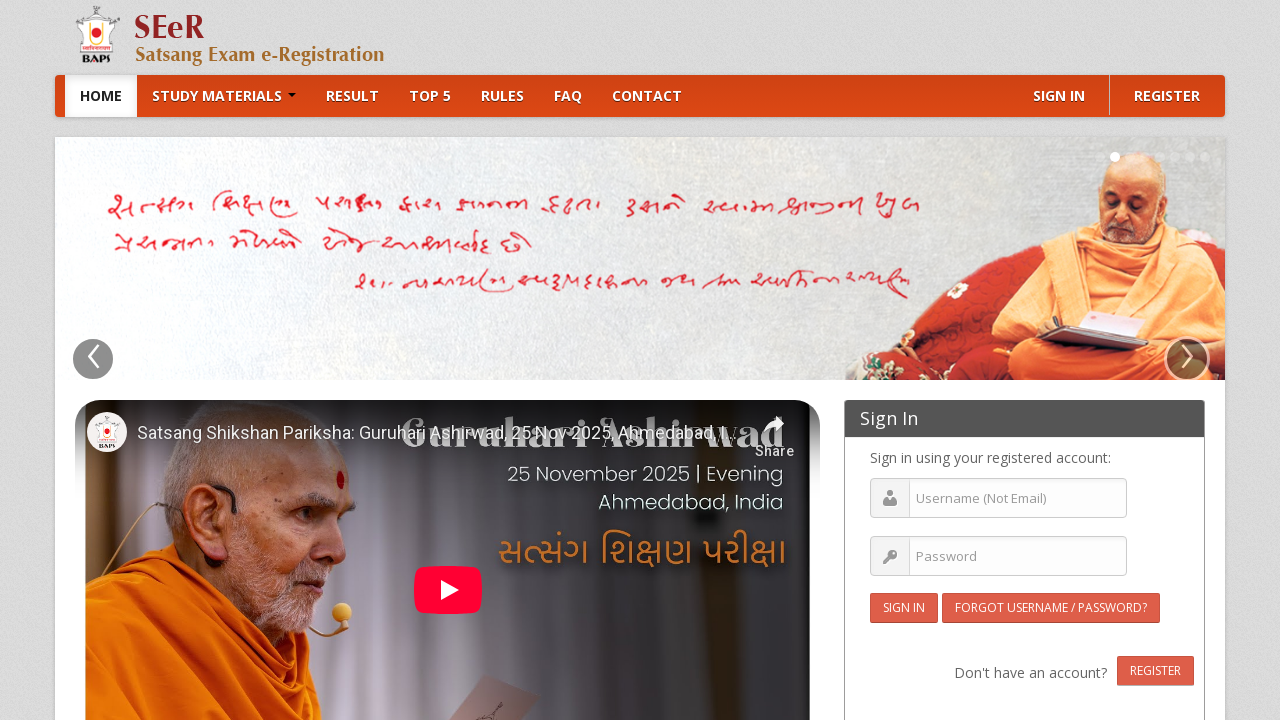

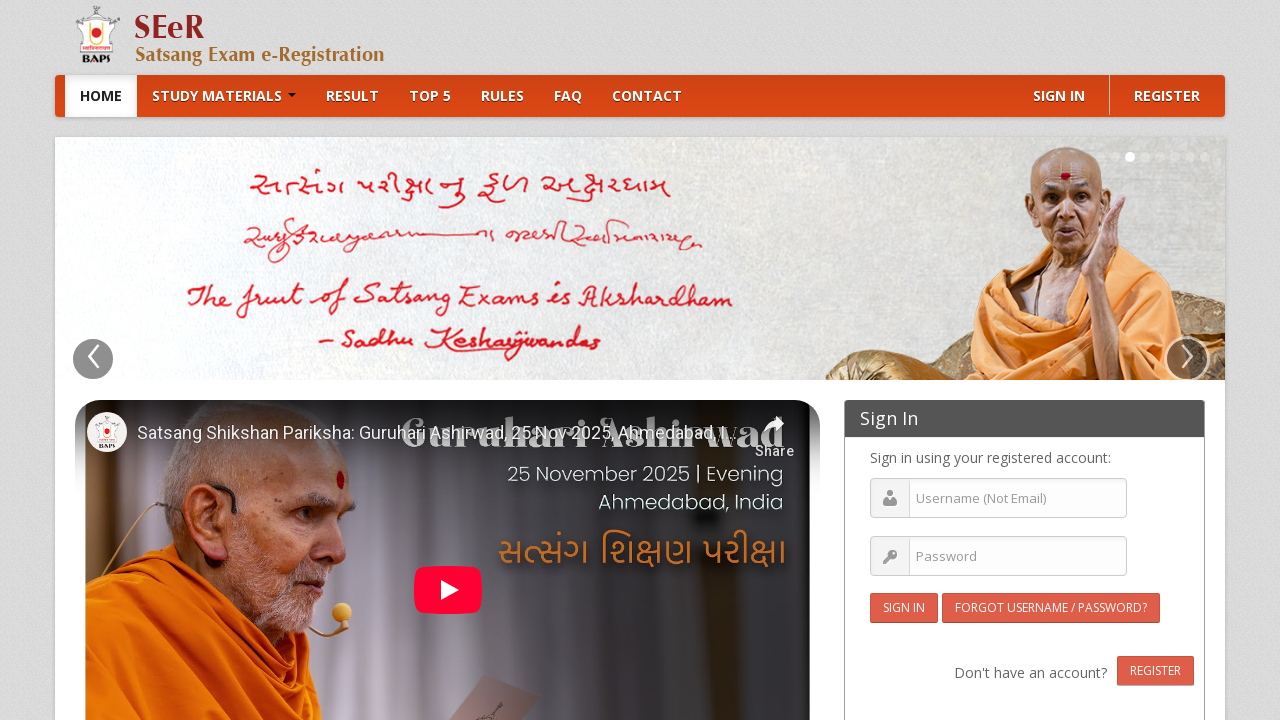